Tests JavaScript confirm dialog interaction by switching to an iframe, clicking a button that triggers a confirm alert, and accepting the alert

Starting URL: https://www.w3schools.com/js/tryit.asp?filename=tryjs_confirm

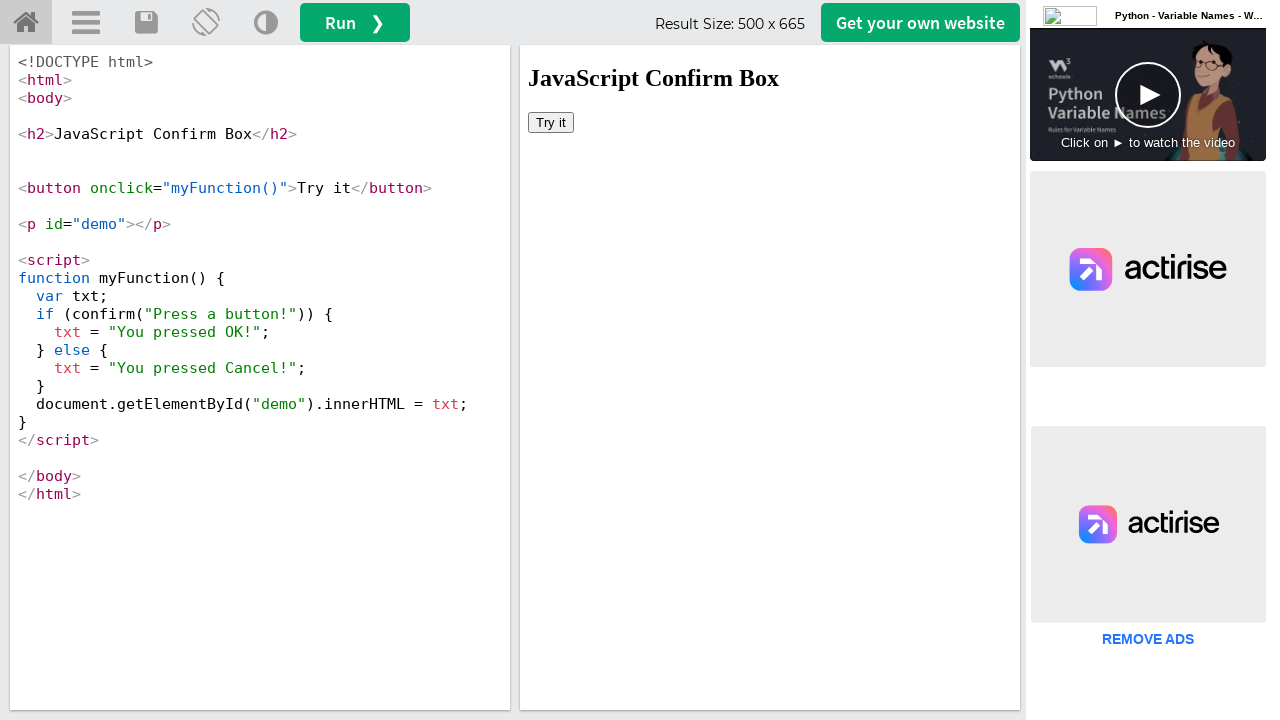

Located iframe with id 'iframeResult'
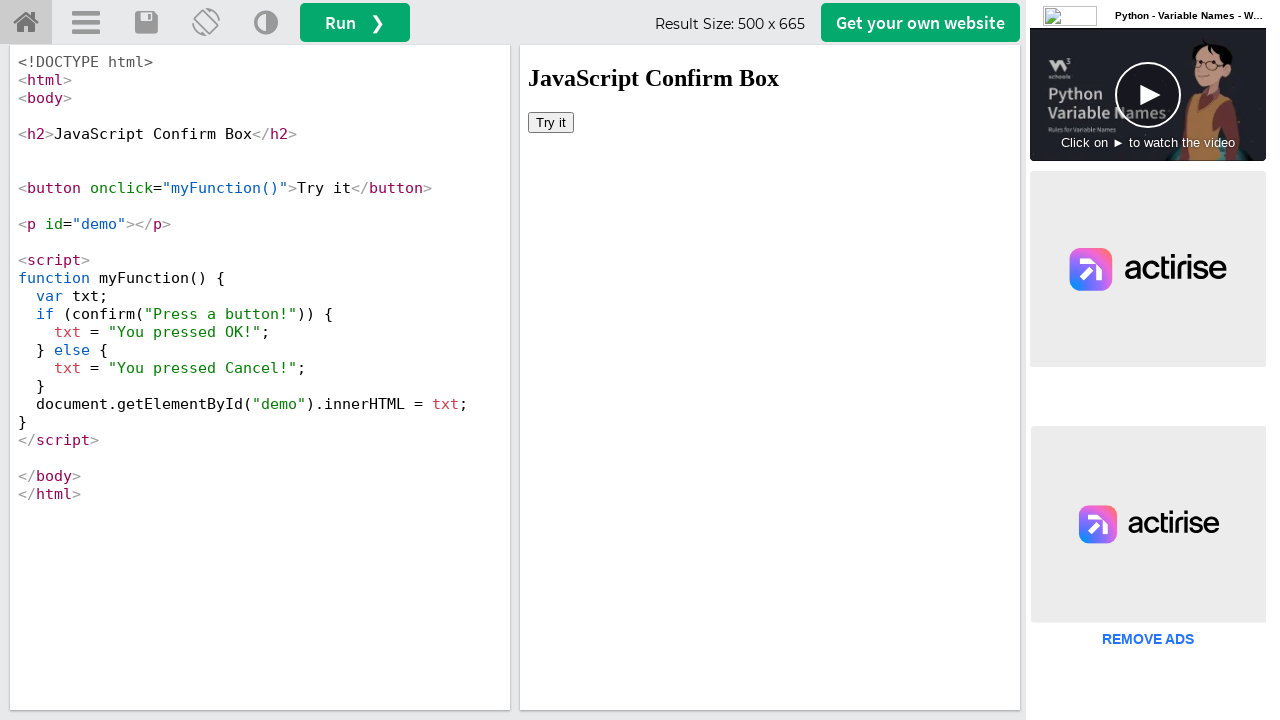

Set up dialog handler to accept confirm alerts
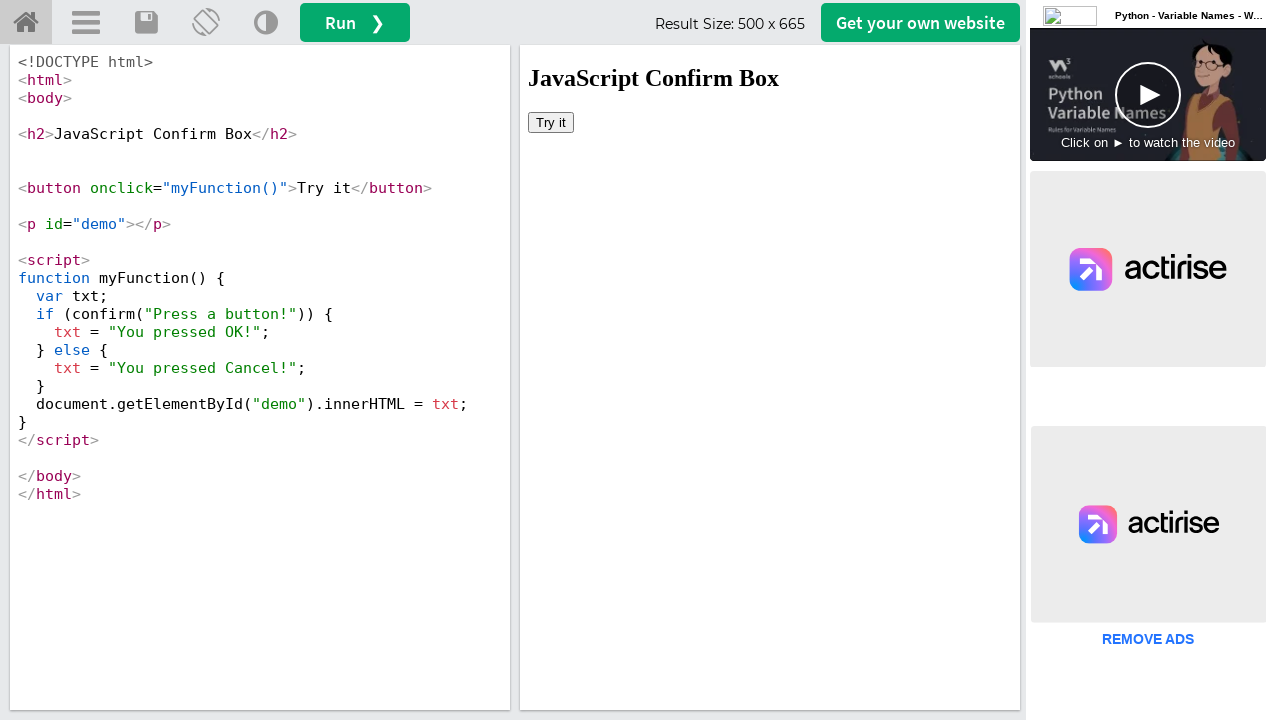

Clicked button inside iframe that triggers confirm dialog at (551, 122) on #iframeResult >> internal:control=enter-frame >> xpath=//button[@onclick='myFunc
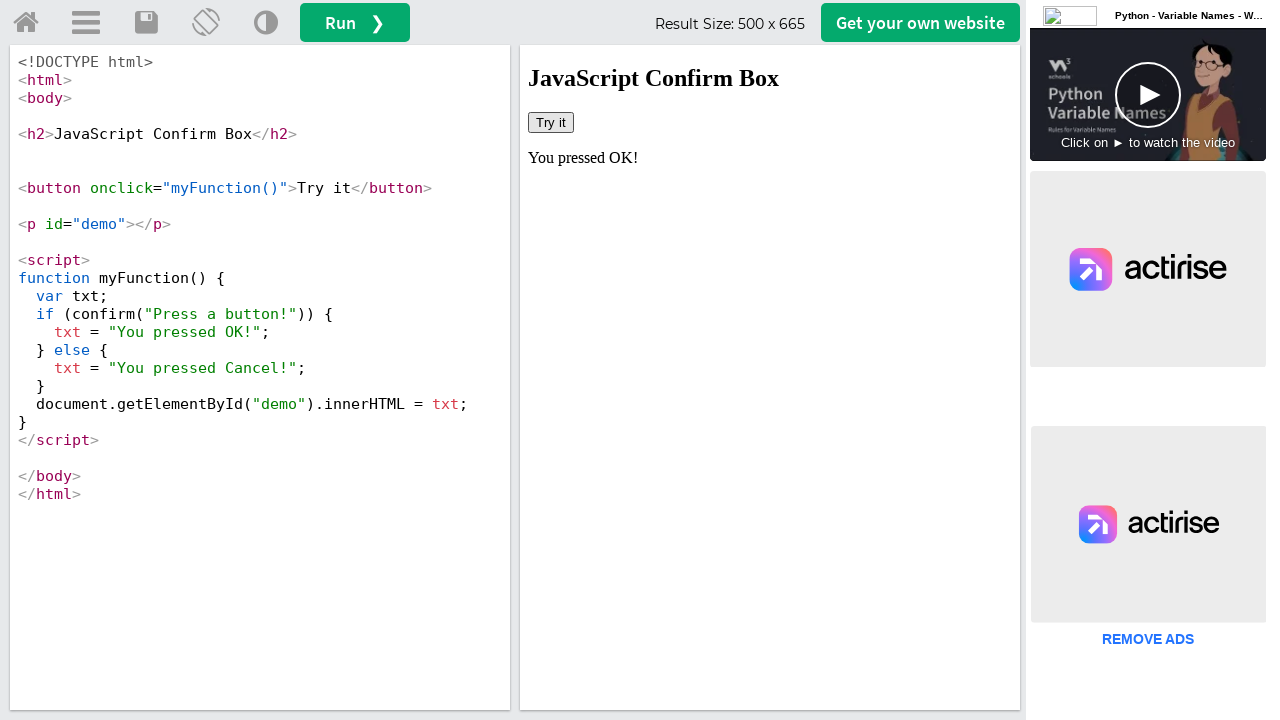

Waited 500ms for dialog interaction to complete
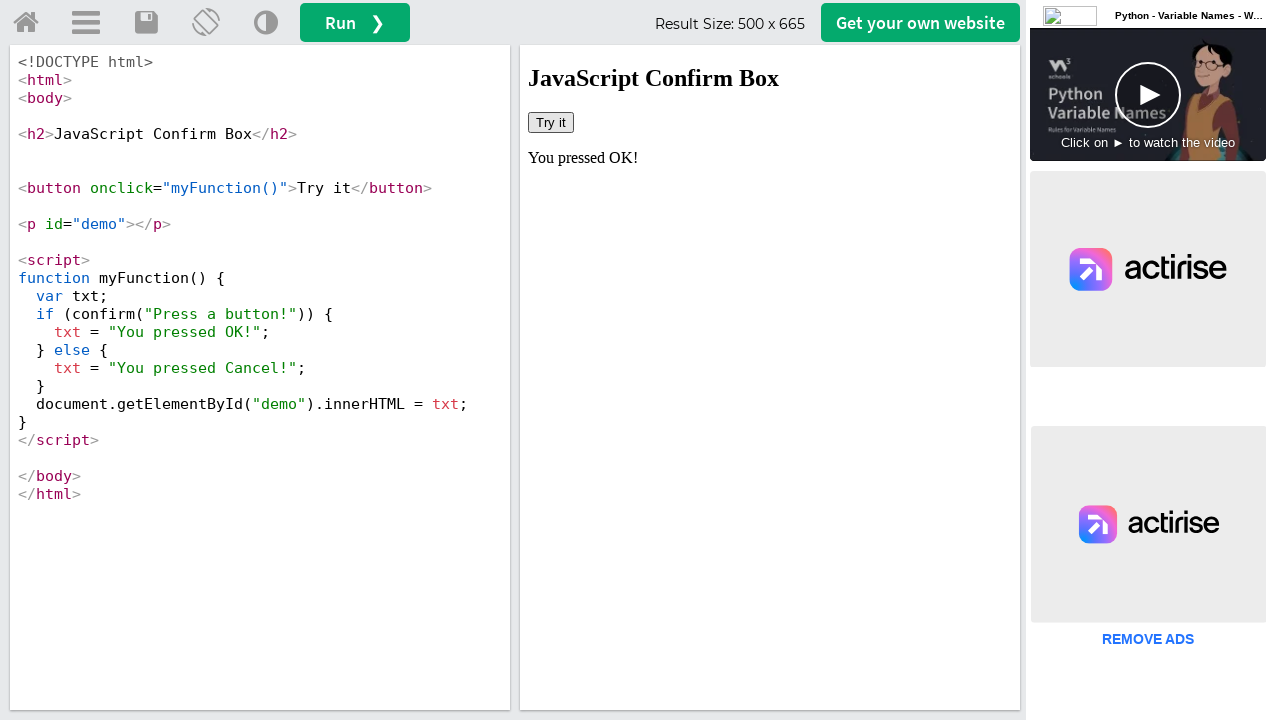

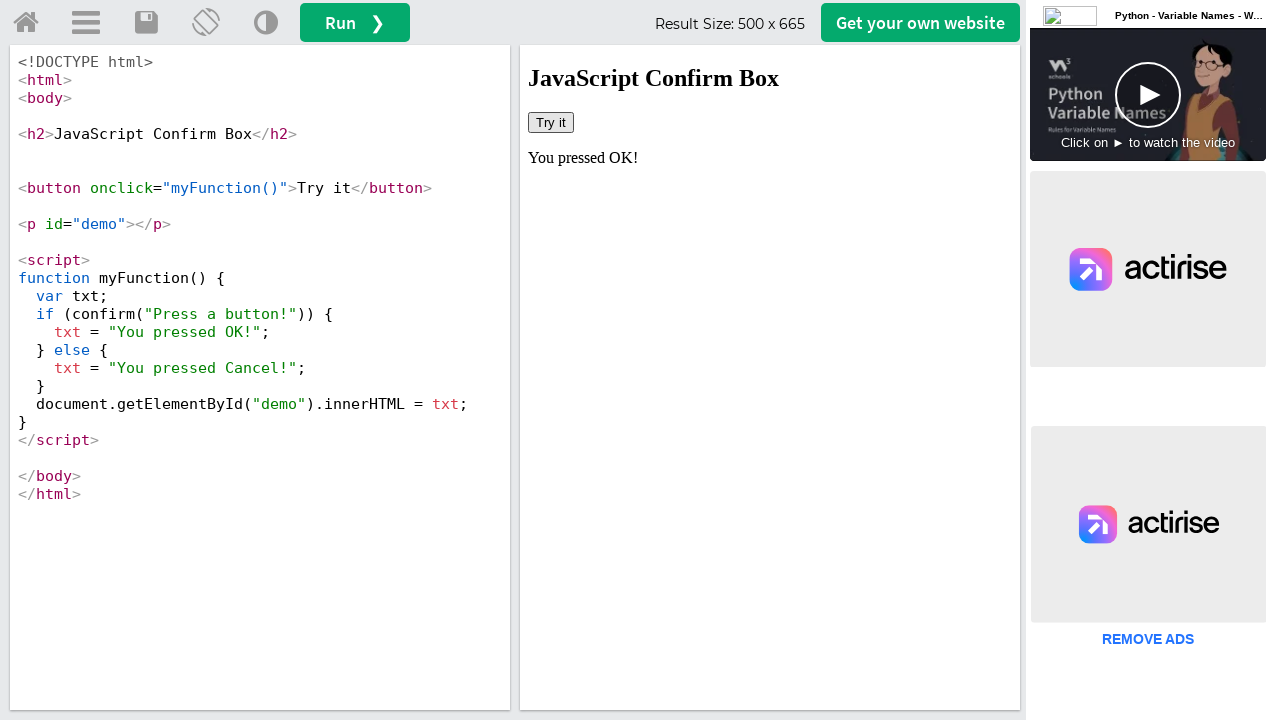